Tests that a temporary email address is generated and displayed on the 10mail.org website

Starting URL: https://10mail.org/

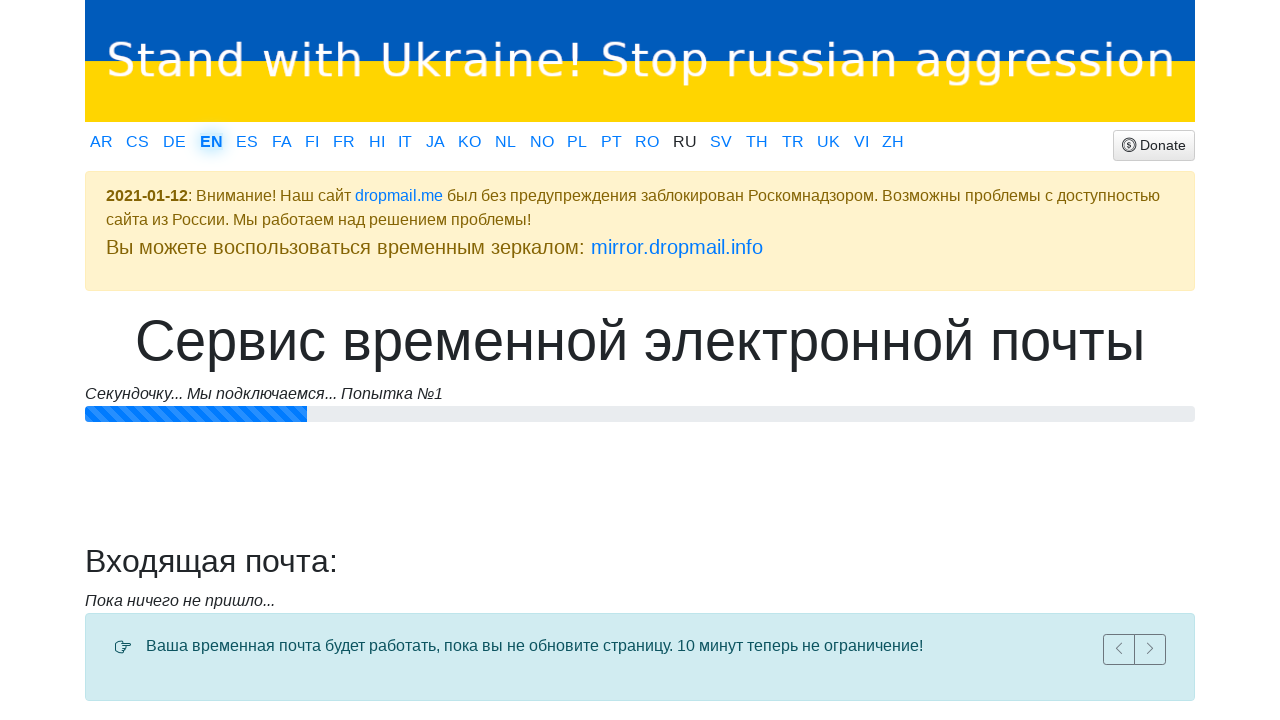

Waited for email address element to load on 10mail.org
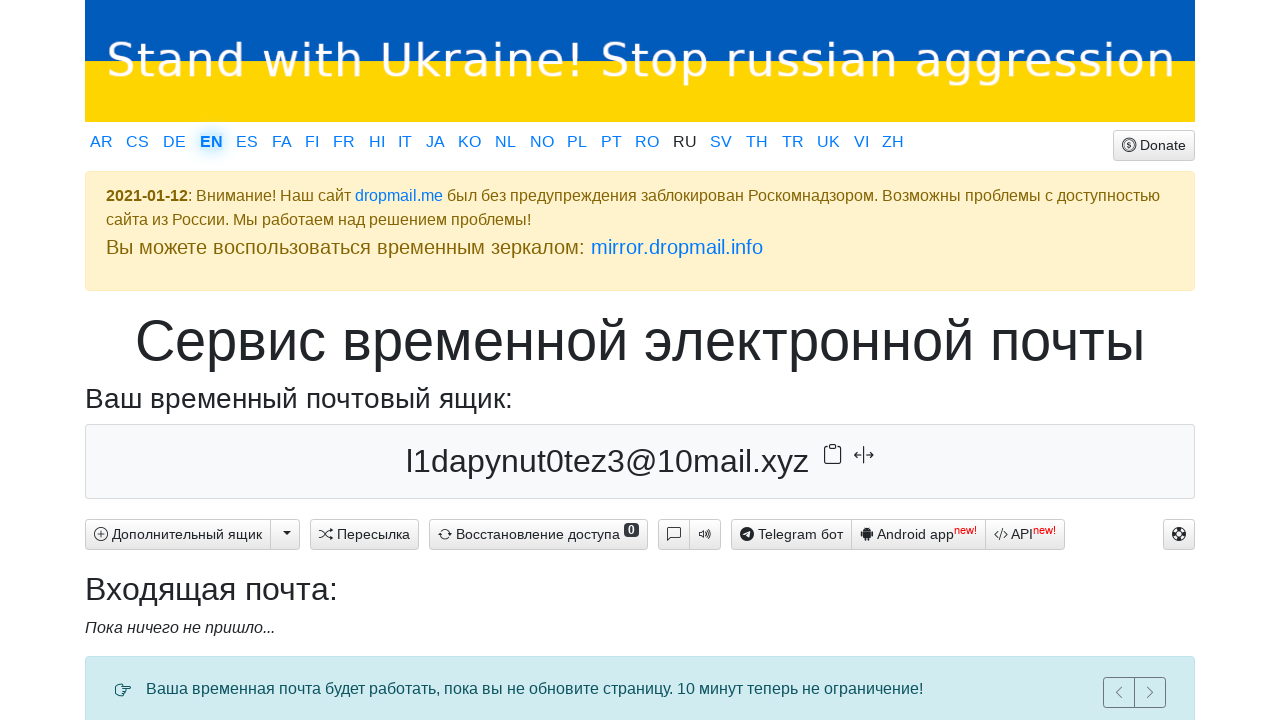

Located the email address element
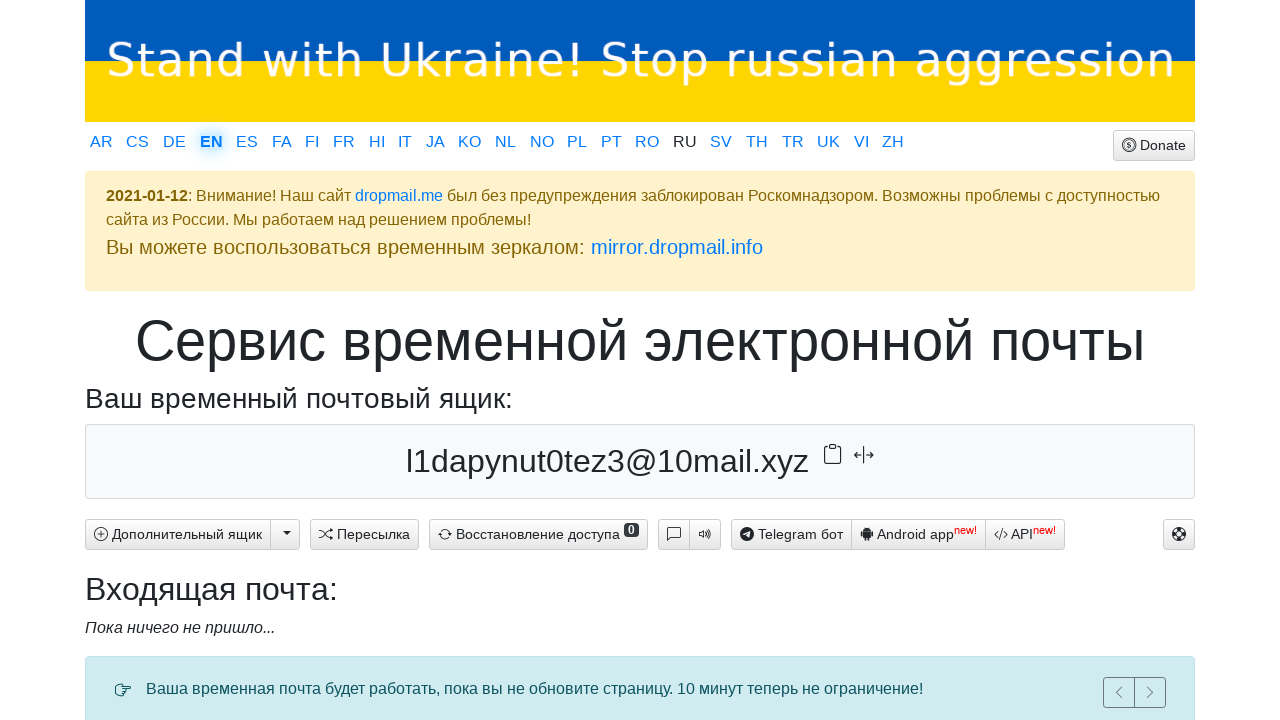

Retrieved email address text content
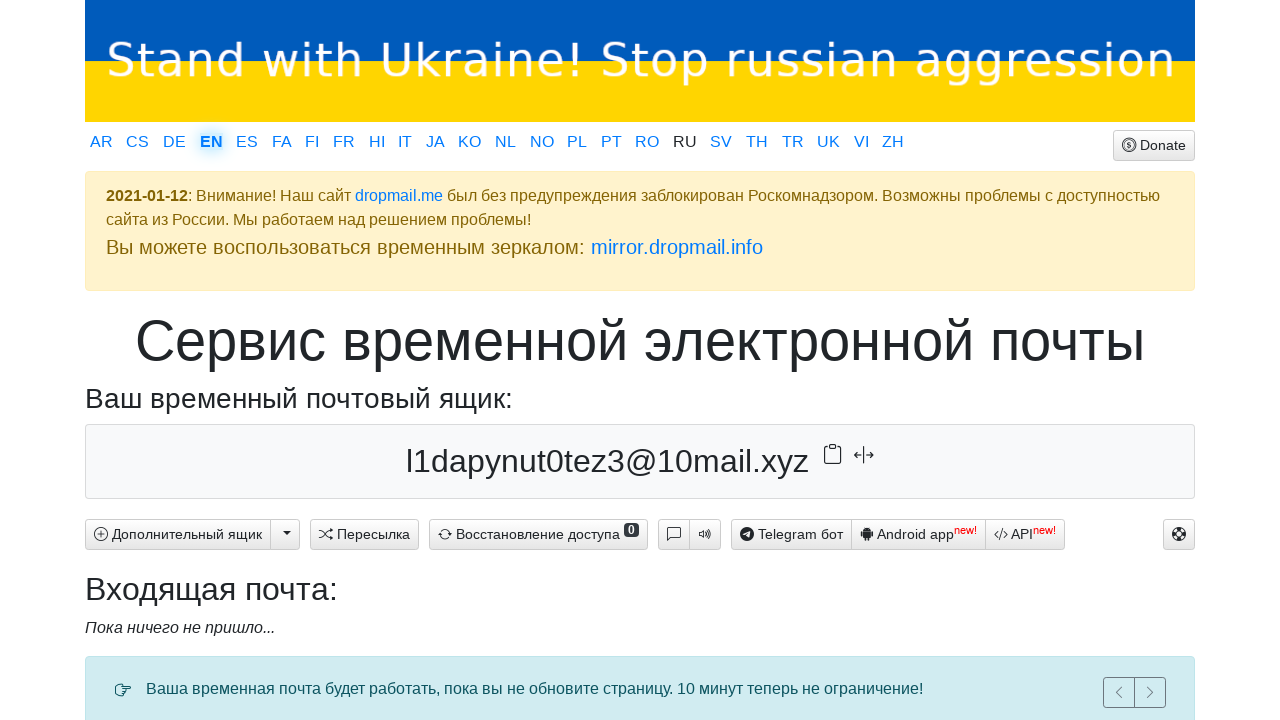

Verified temporary email address was generated: l1dapynut0tez3@10mail.xyz
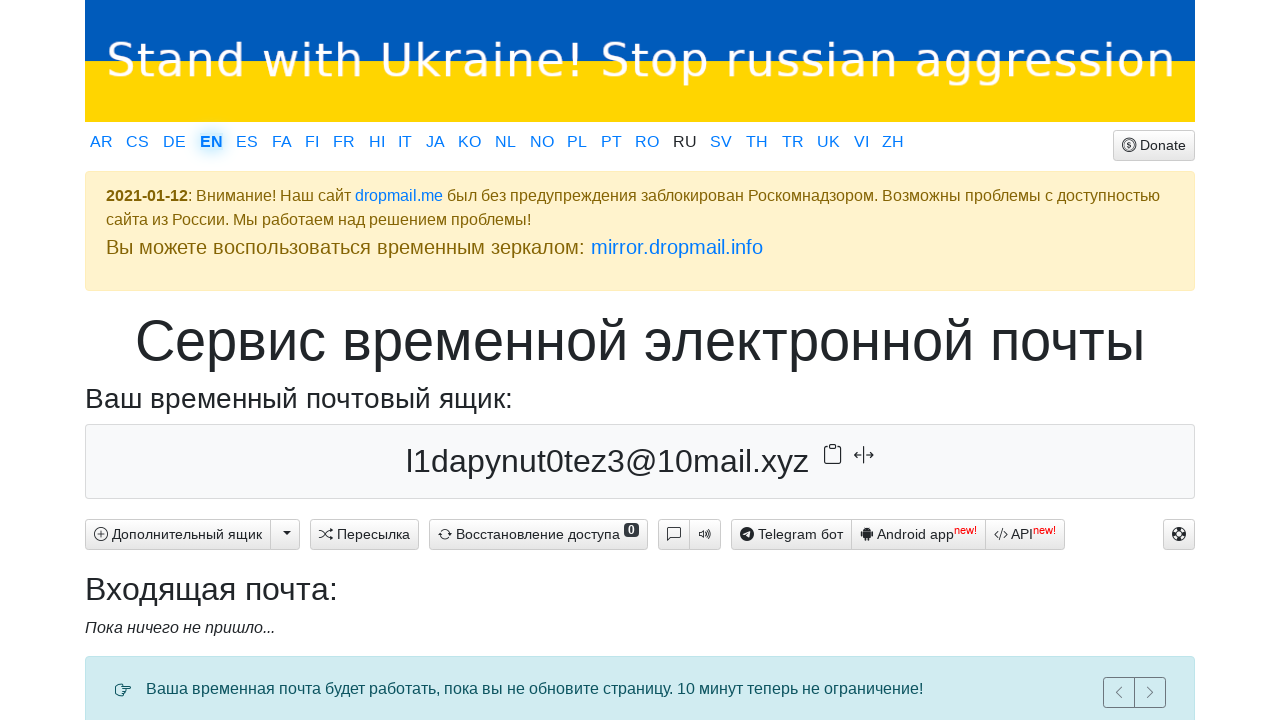

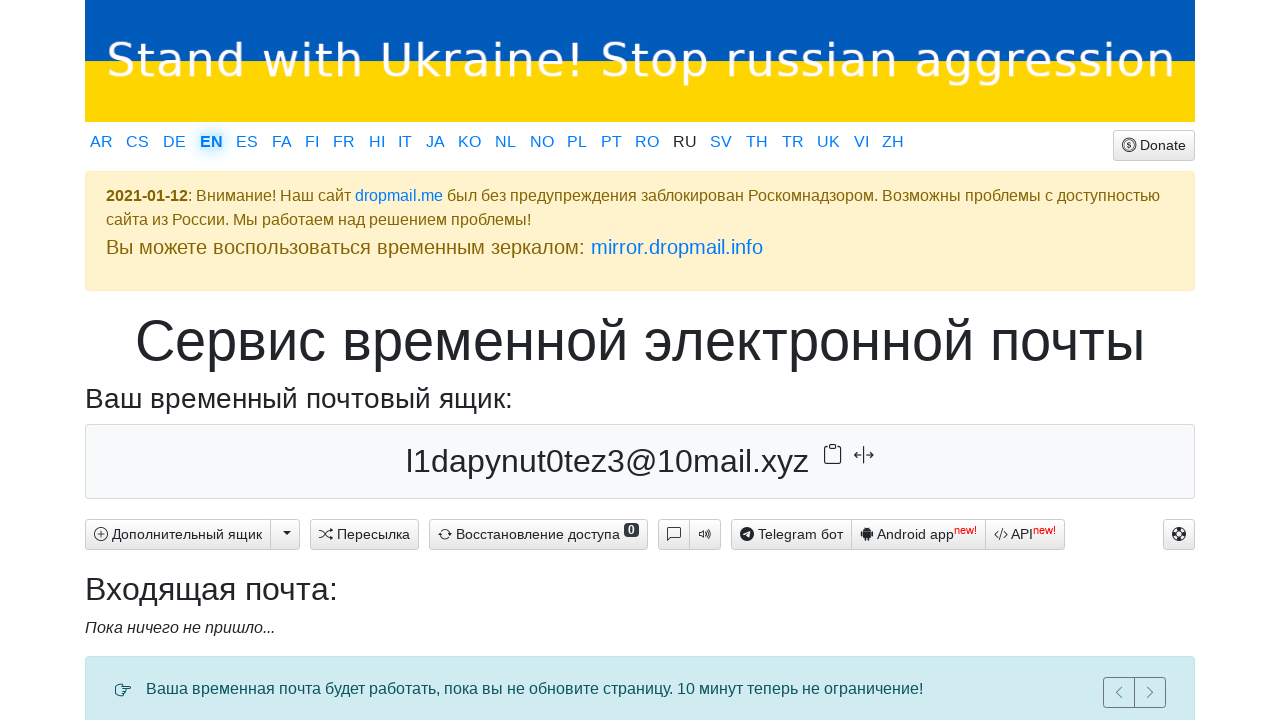